Tests a custom jQuery dropdown by clicking to open it, waiting for all options to load, then selecting the "Fast" option from the speed dropdown menu.

Starting URL: https://jqueryui.com/resources/demos/selectmenu/default.html

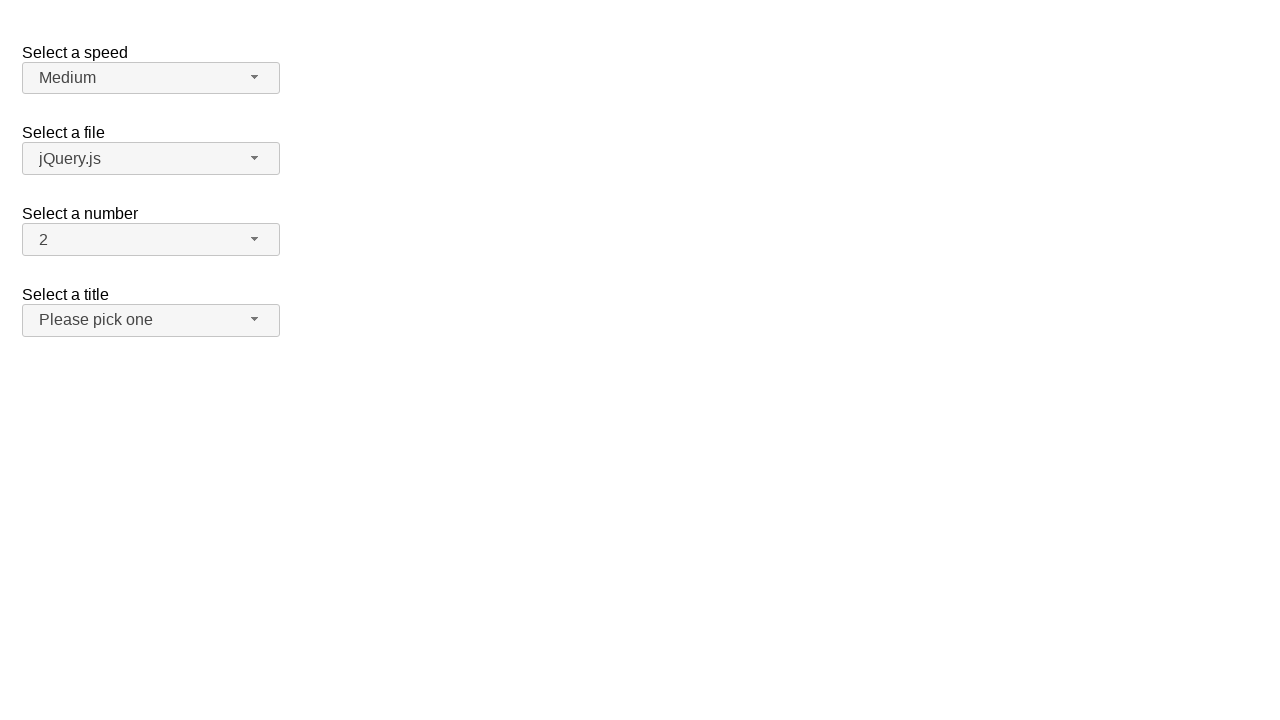

Clicked speed dropdown button to open it at (151, 78) on span#speed-button
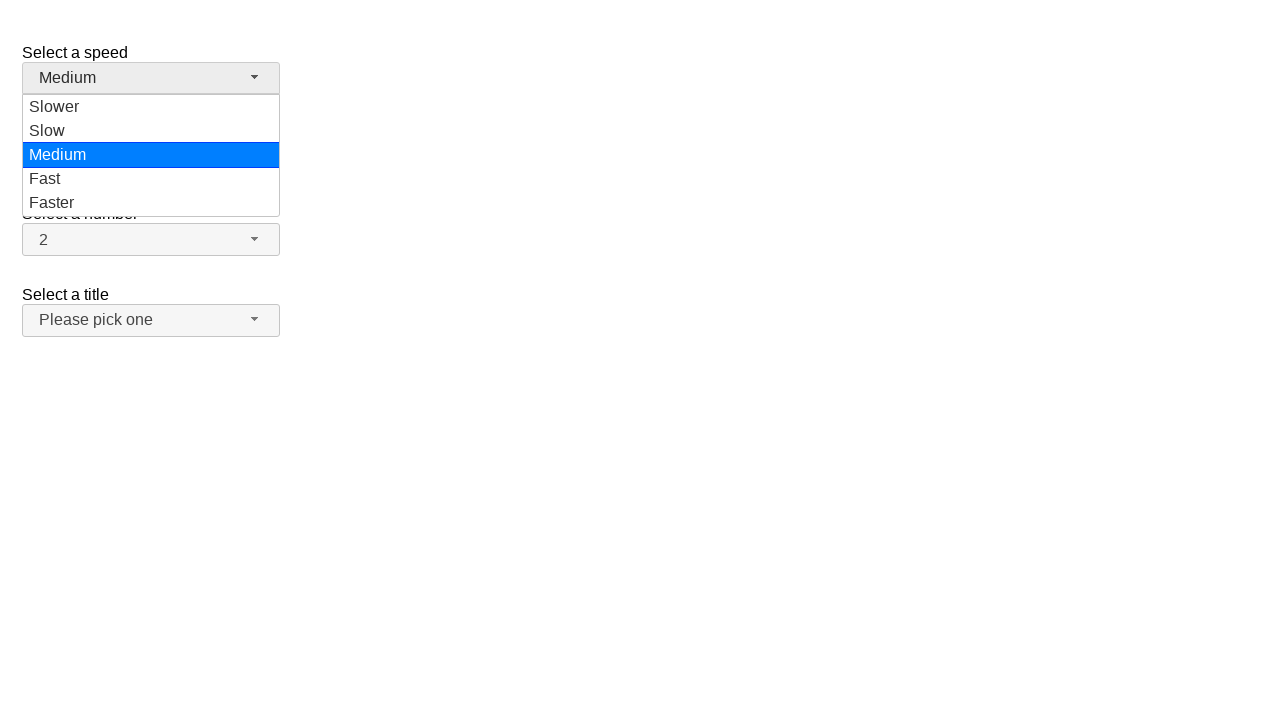

Waited for dropdown menu options to load
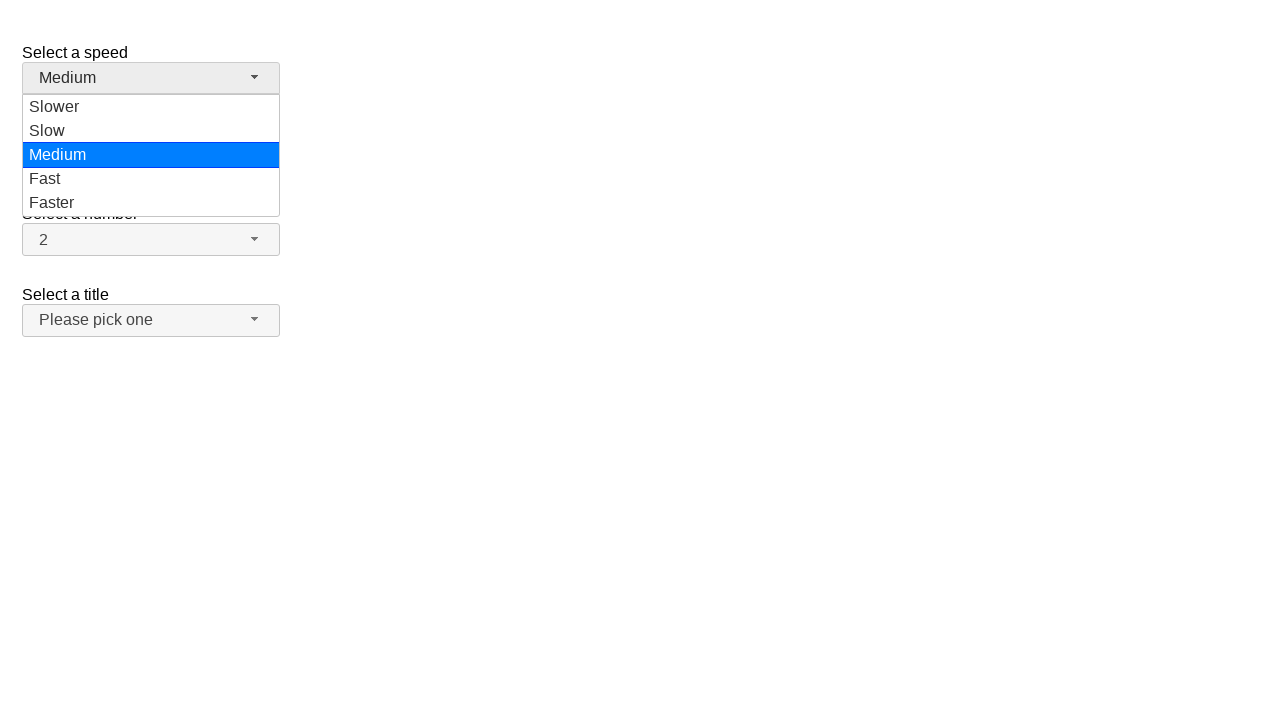

Selected 'Fast' option from speed dropdown menu at (151, 179) on ul#speed-menu div[role='option'] >> nth=3
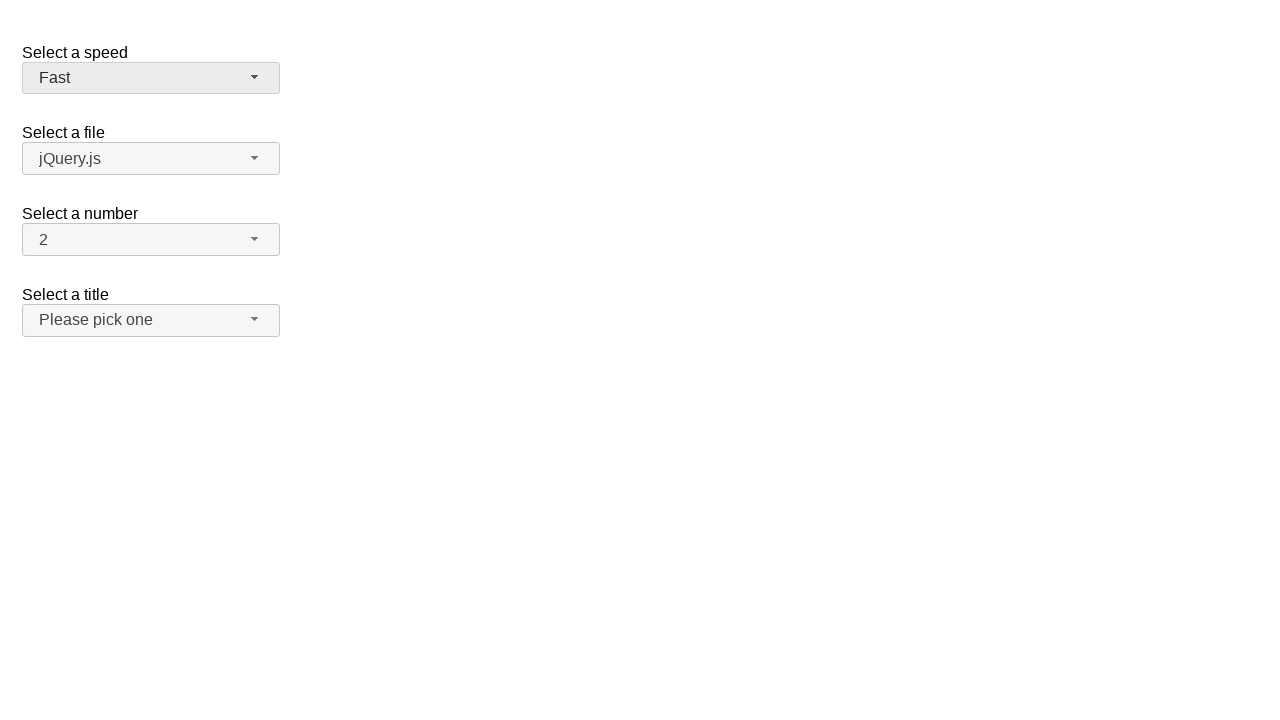

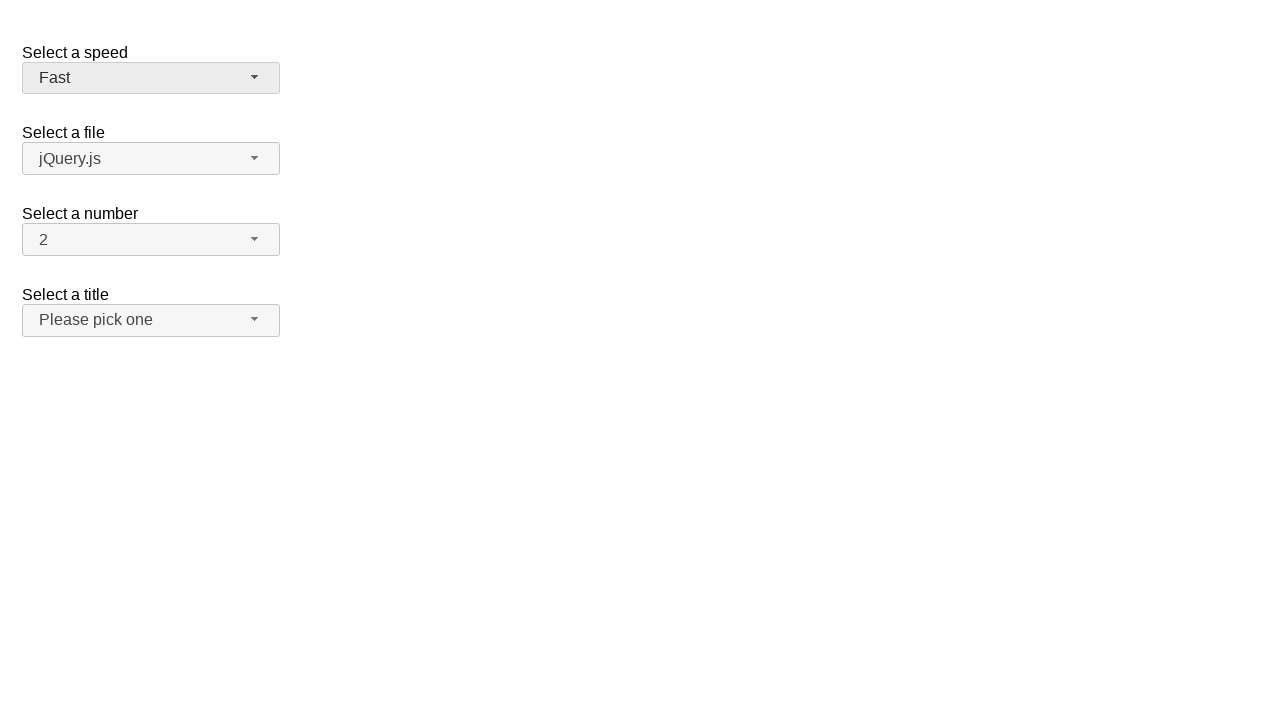